Tests handling of a JavaScript confirm alert by clicking a link that triggers the alert, accepting it, and verifying the result text shows 'Ok'

Starting URL: https://www.qa-practice.com/elements/alert/confirm

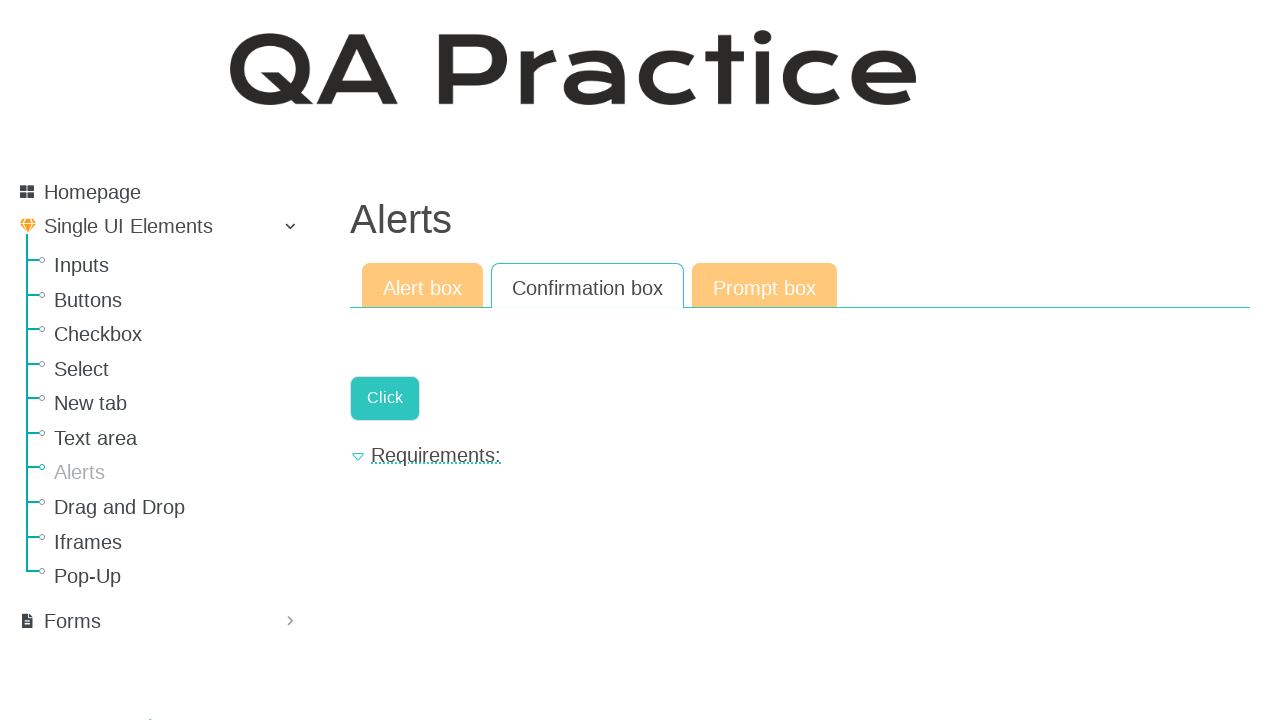

Set up dialog handler to accept alerts
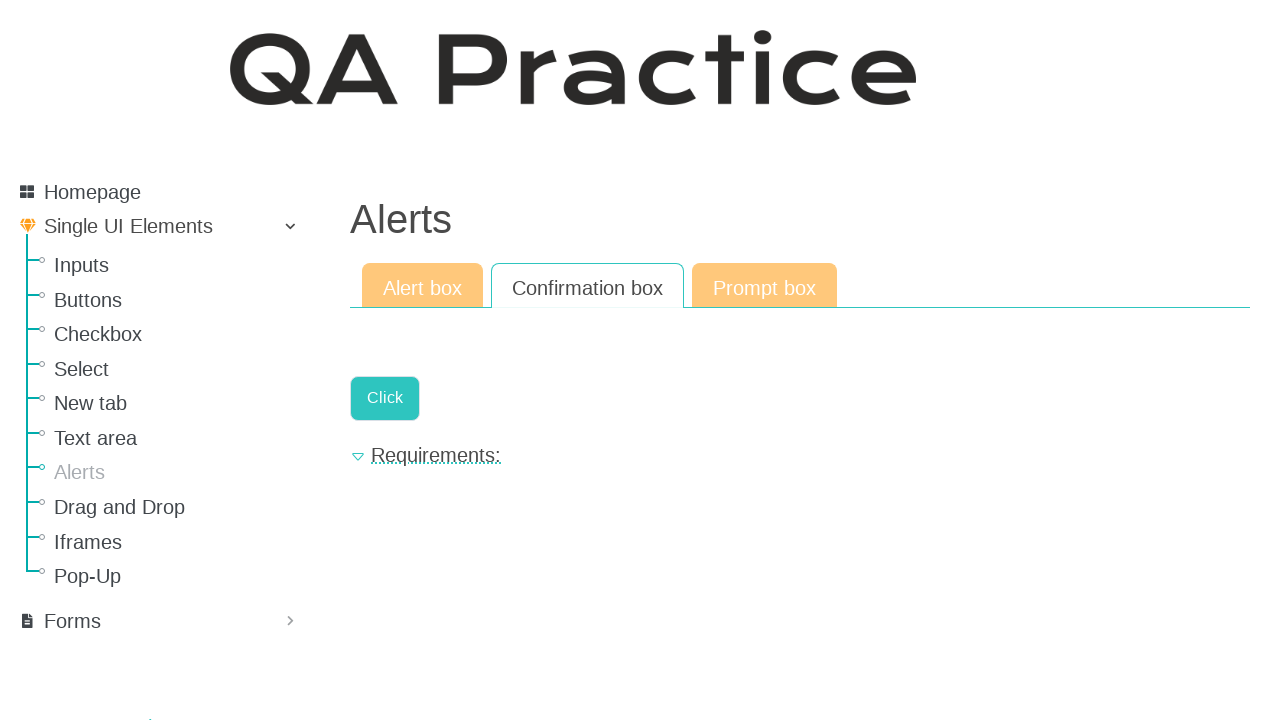

Clicked the link to trigger confirm dialog at (385, 398) on internal:role=link[name="Click"i]
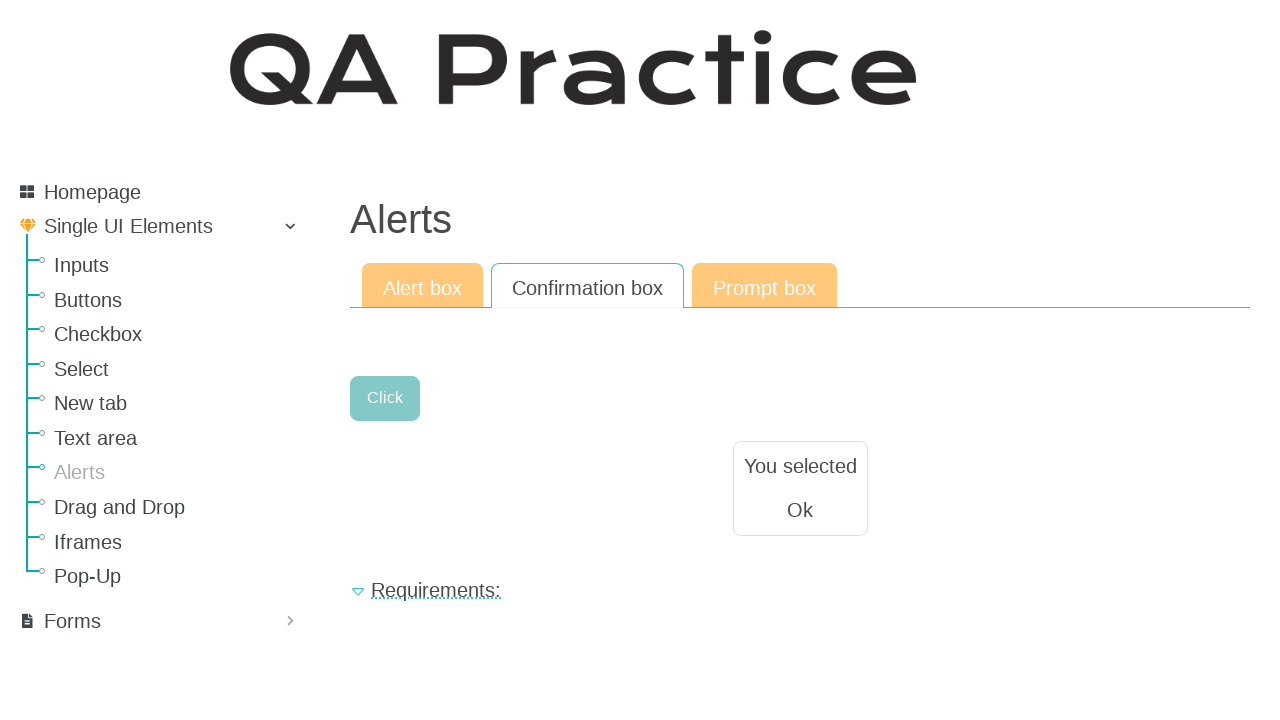

Located result text element
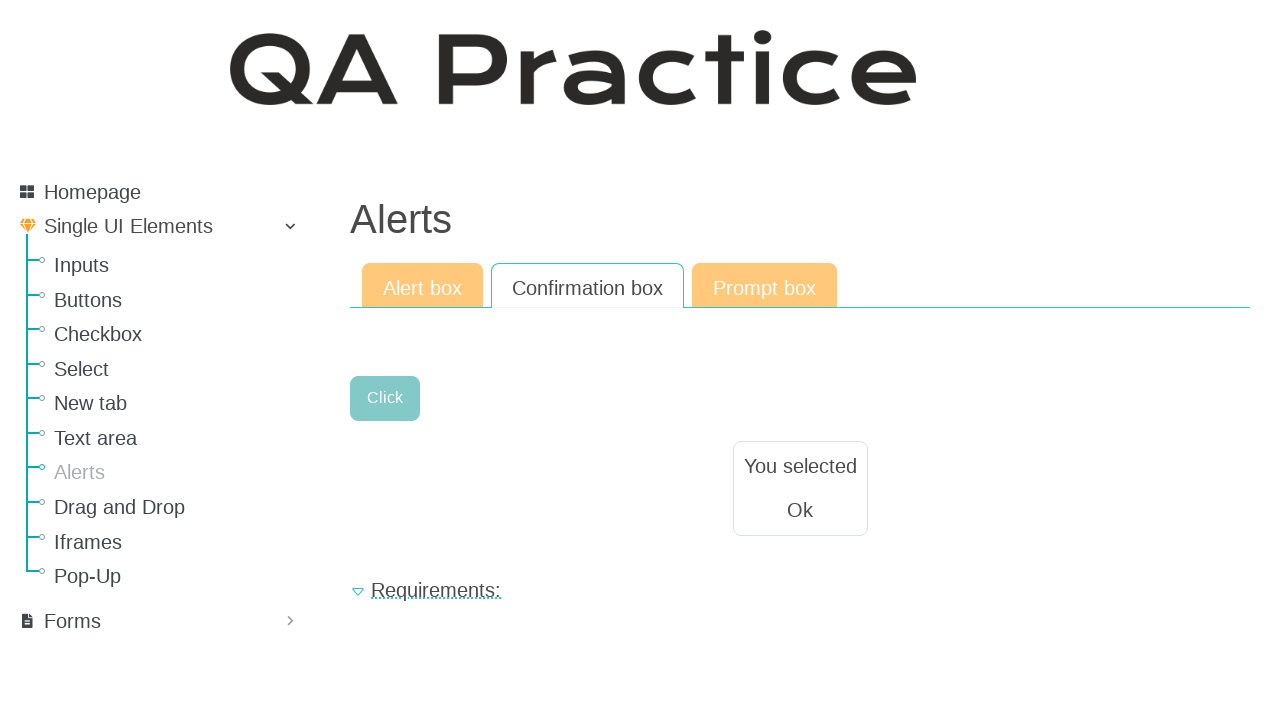

Verified result text shows 'Ok' after accepting dialog
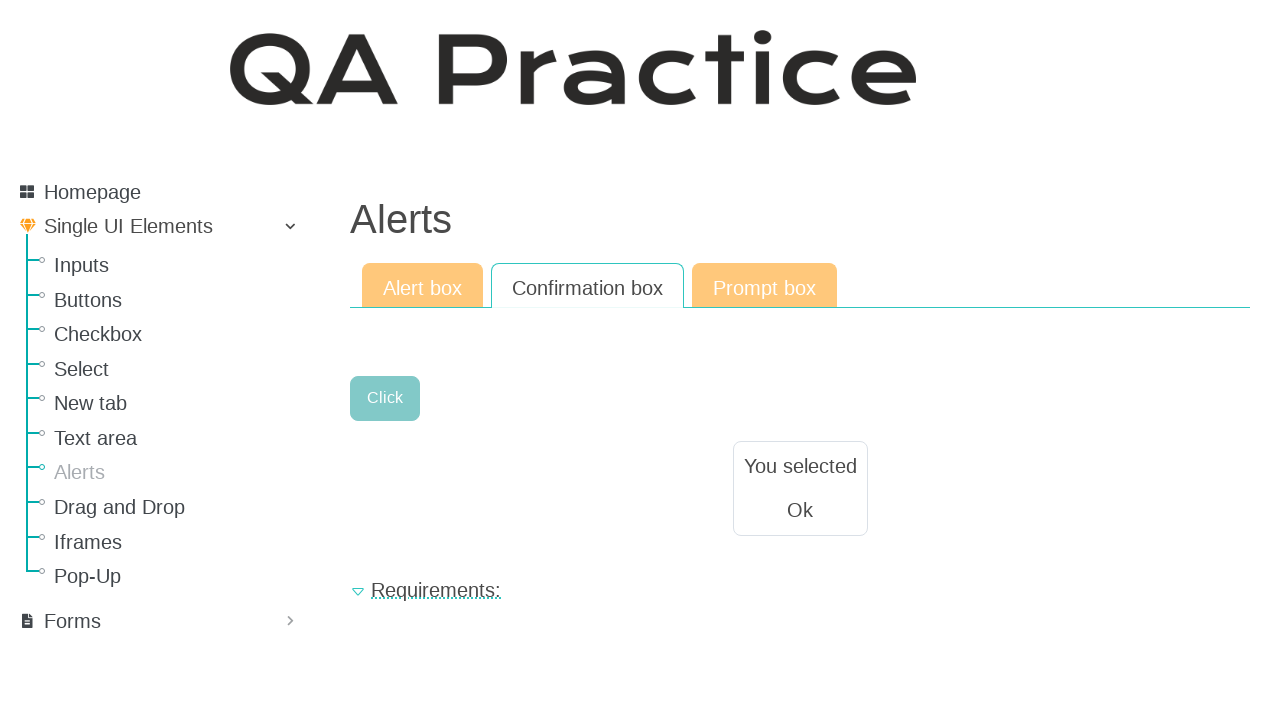

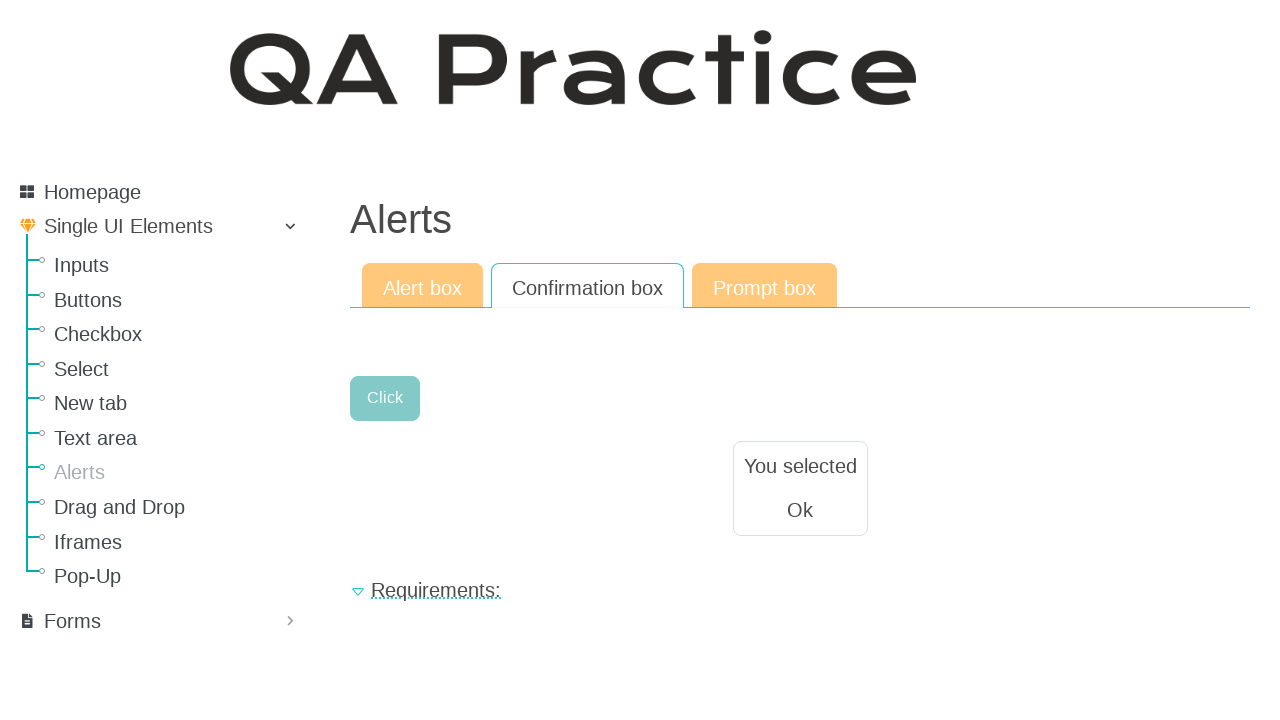